Tests mouse hover functionality by moving the cursor to a menu option and then to a sub-menu option to reveal nested menu items

Starting URL: https://demoqa.com/menu/

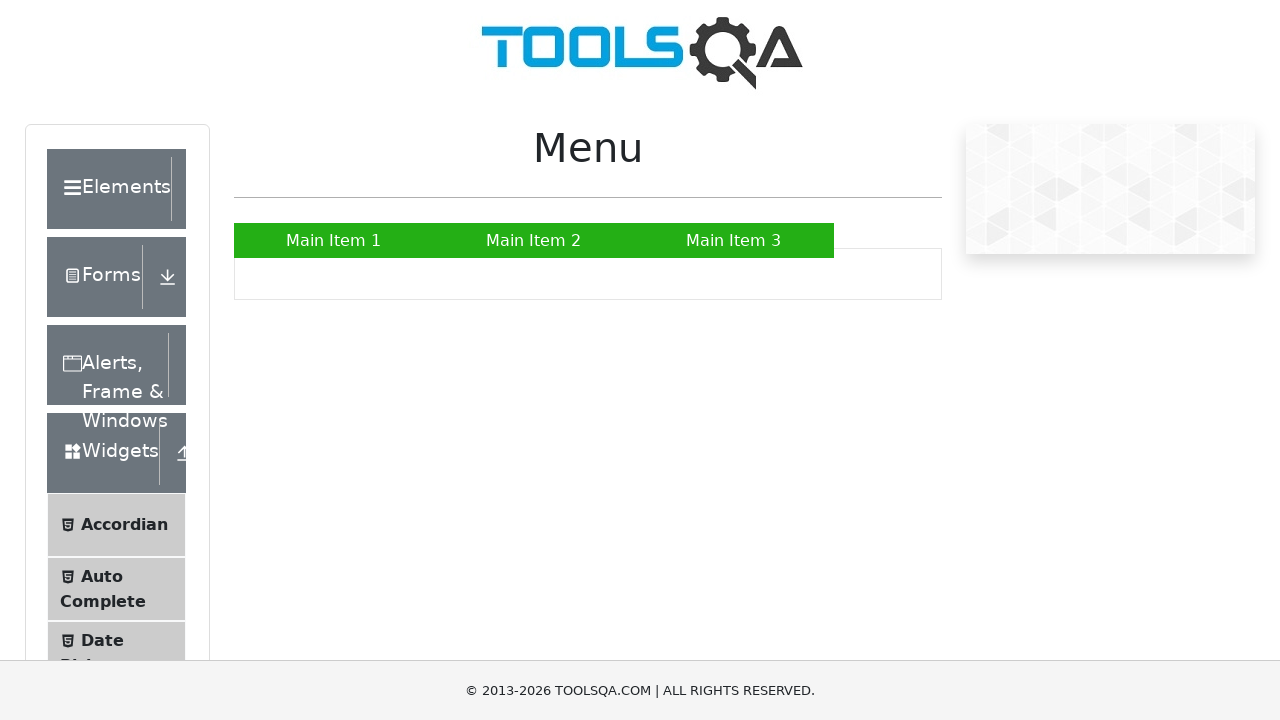

Hovered over second menu option to reveal submenu at (534, 240) on xpath=//ul[@id='nav']/li[2]
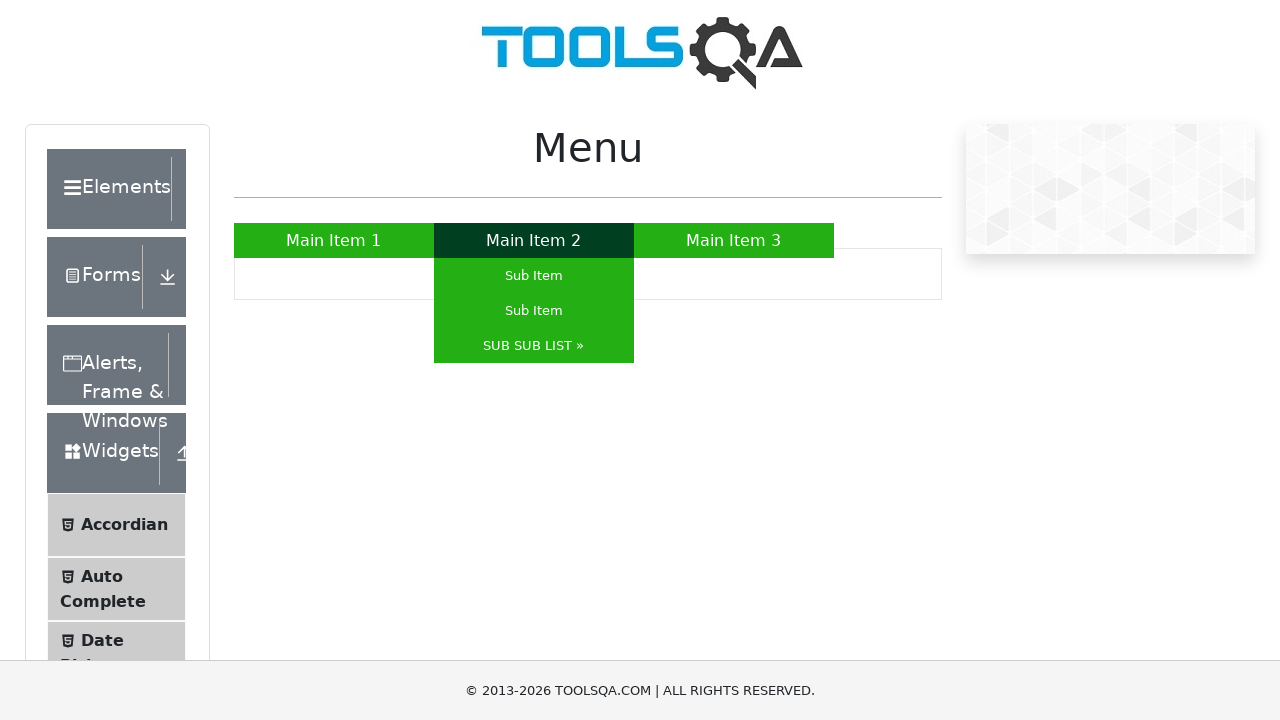

Hovered over third sub-menu option to reveal nested menu items at (534, 346) on xpath=//ul[@id='nav']/li[2]/ul/li[3]
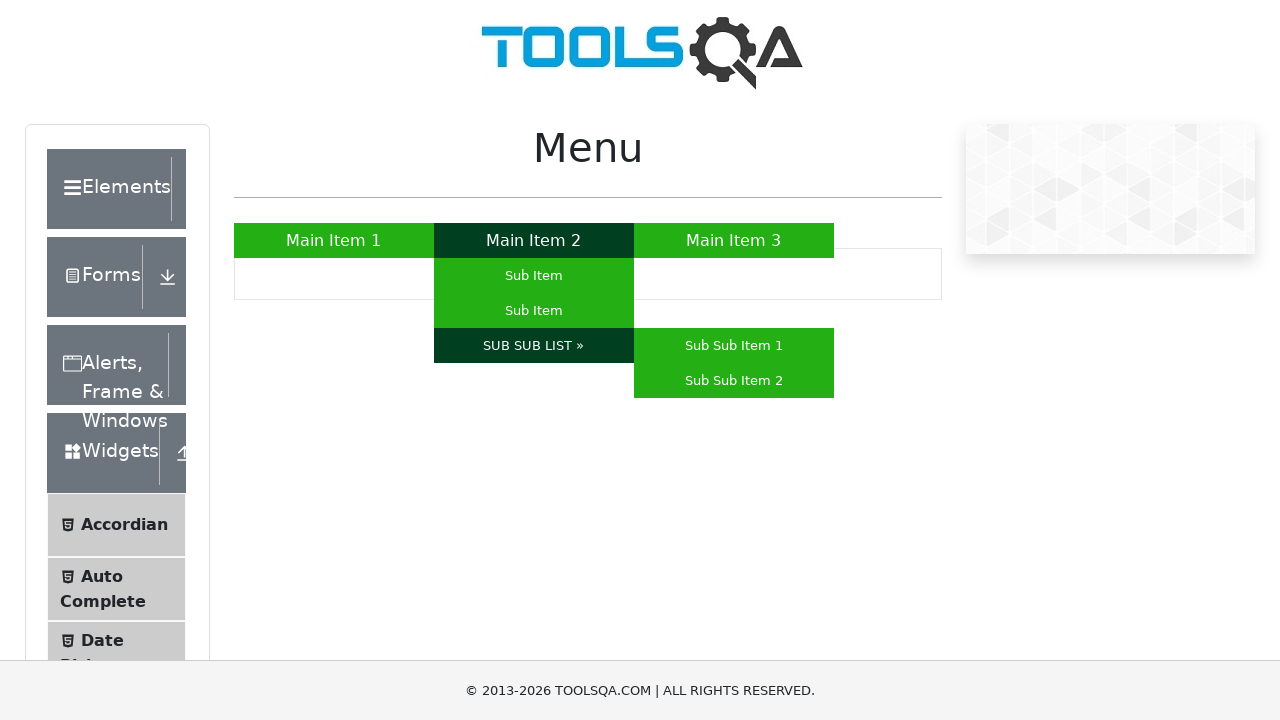

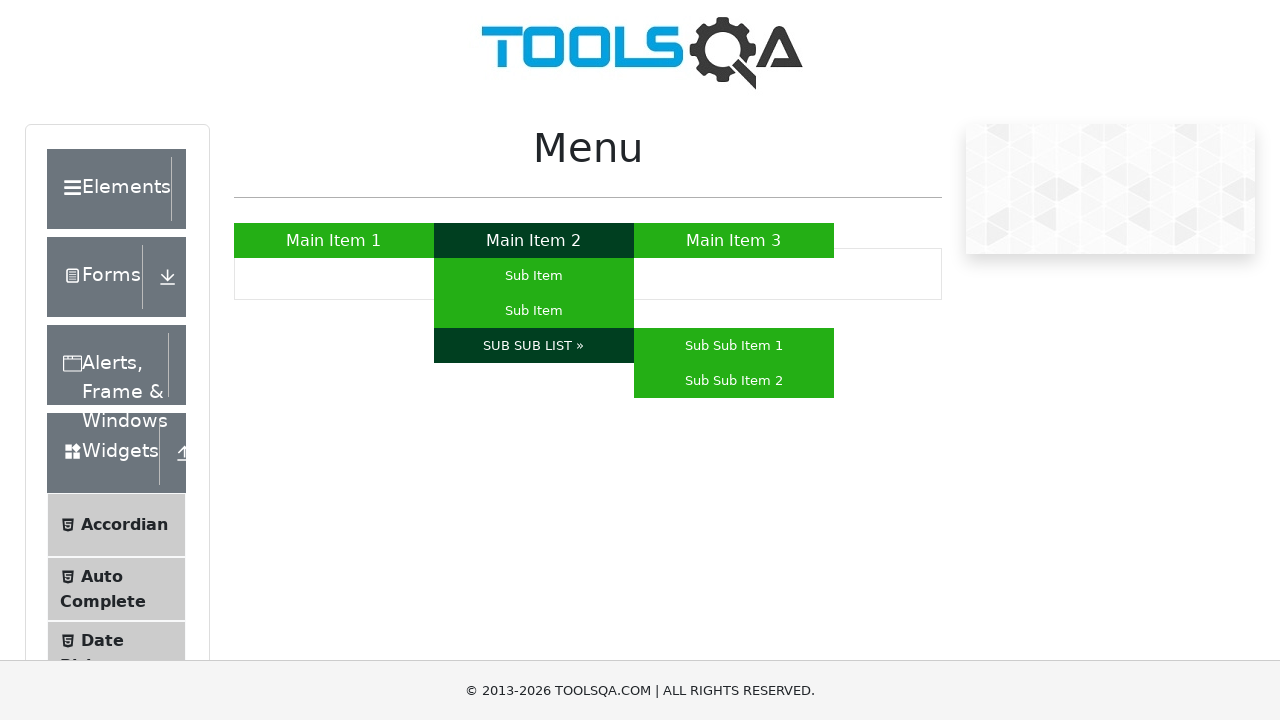